Tests JavaScript alert handling by clicking buttons that trigger different types of alerts (simple alert, confirm dialog, and prompt dialog), then accepting, dismissing, or entering text into them.

Starting URL: http://the-internet.herokuapp.com/javascript_alerts

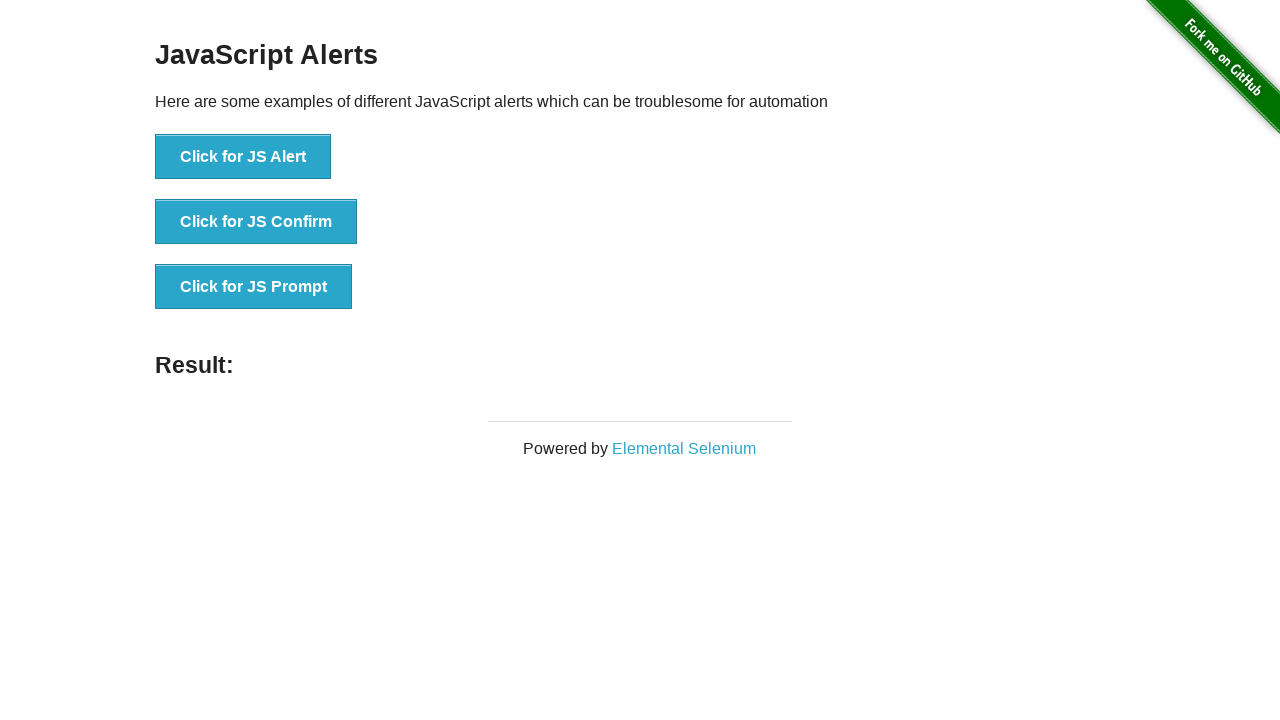

Located all alert trigger buttons on the page
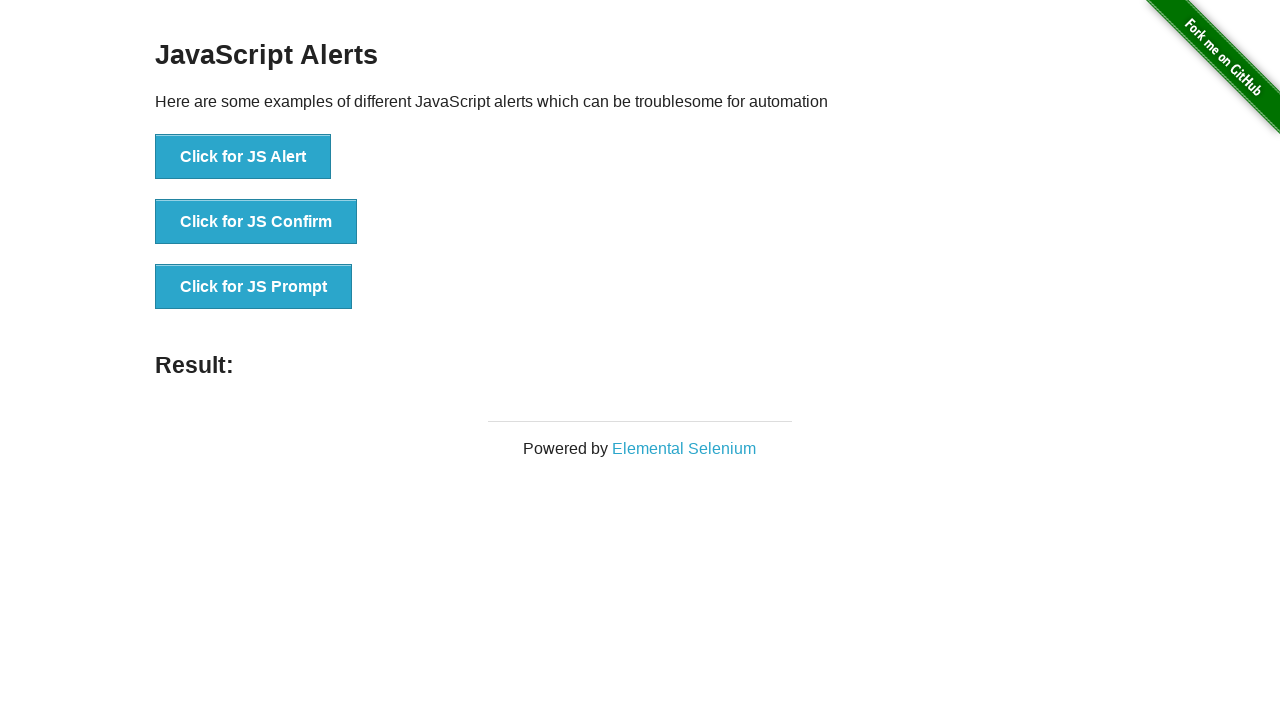

Set up dialog handler to accept the first alert
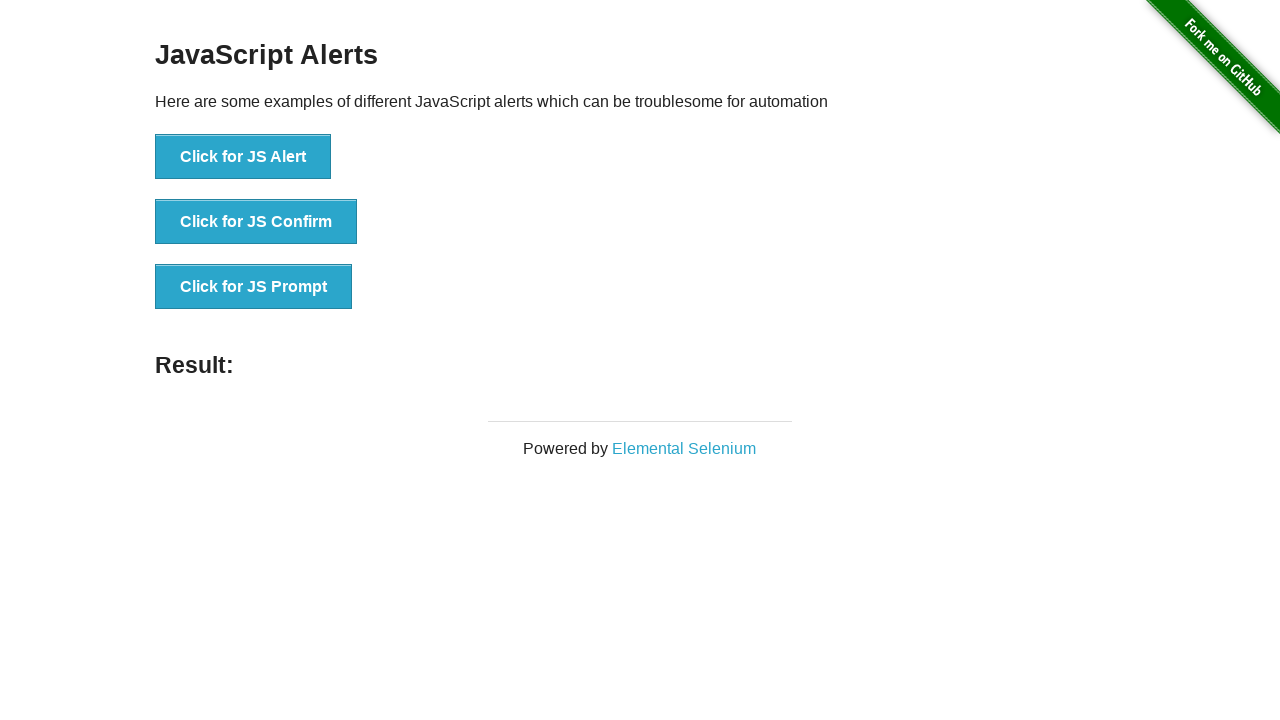

Clicked first button to trigger simple alert at (243, 157) on ul li button >> nth=0
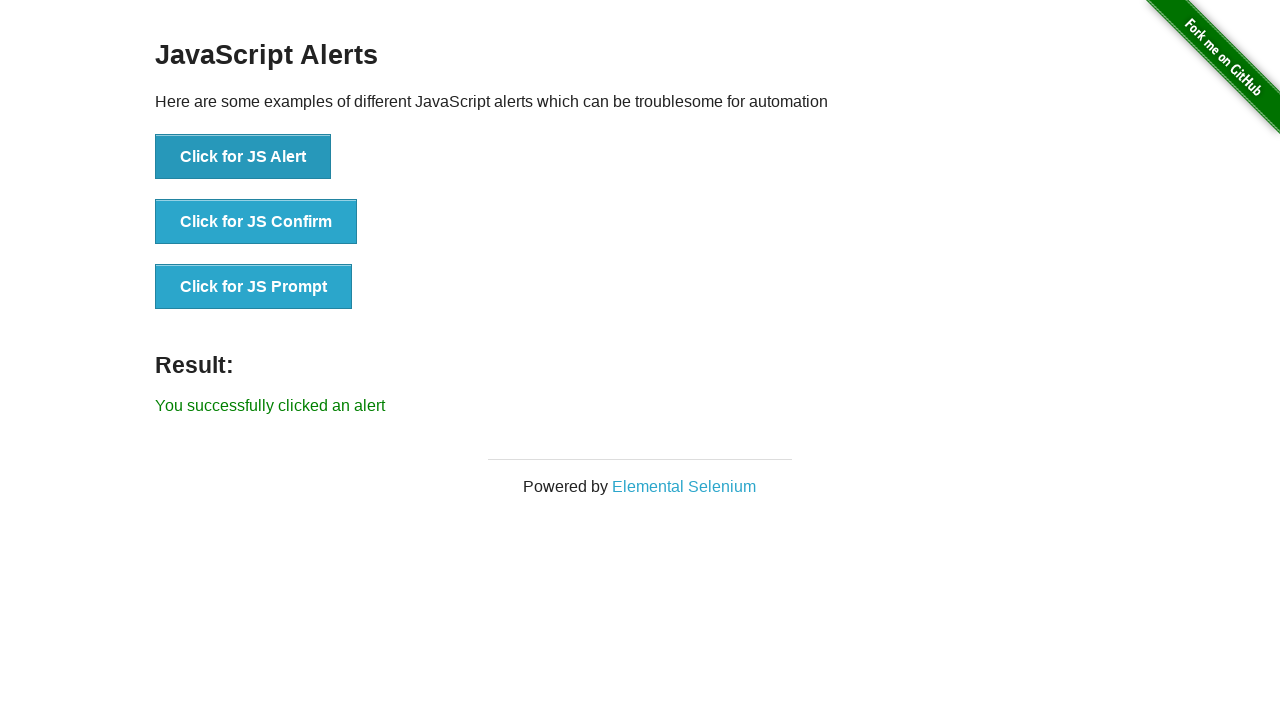

Waited for alert result to update
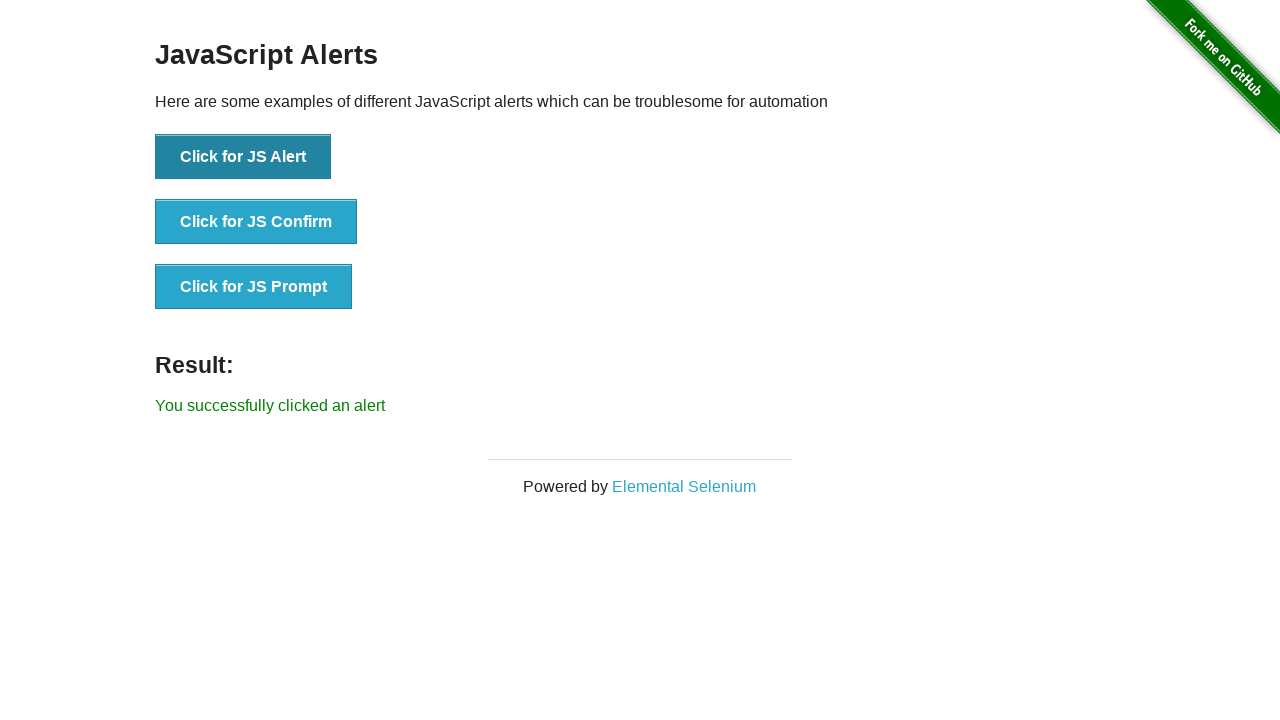

Set up dialog handler to dismiss the confirm dialog
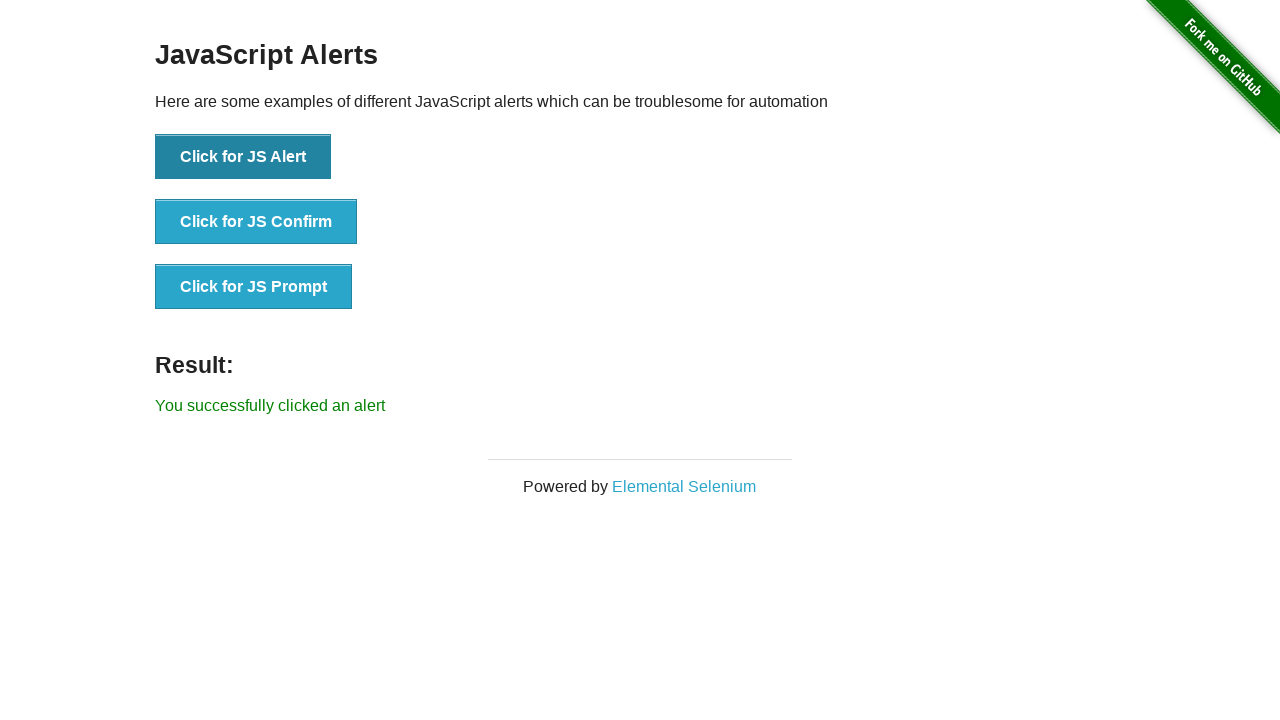

Clicked second button to trigger confirm dialog at (256, 222) on ul li button >> nth=1
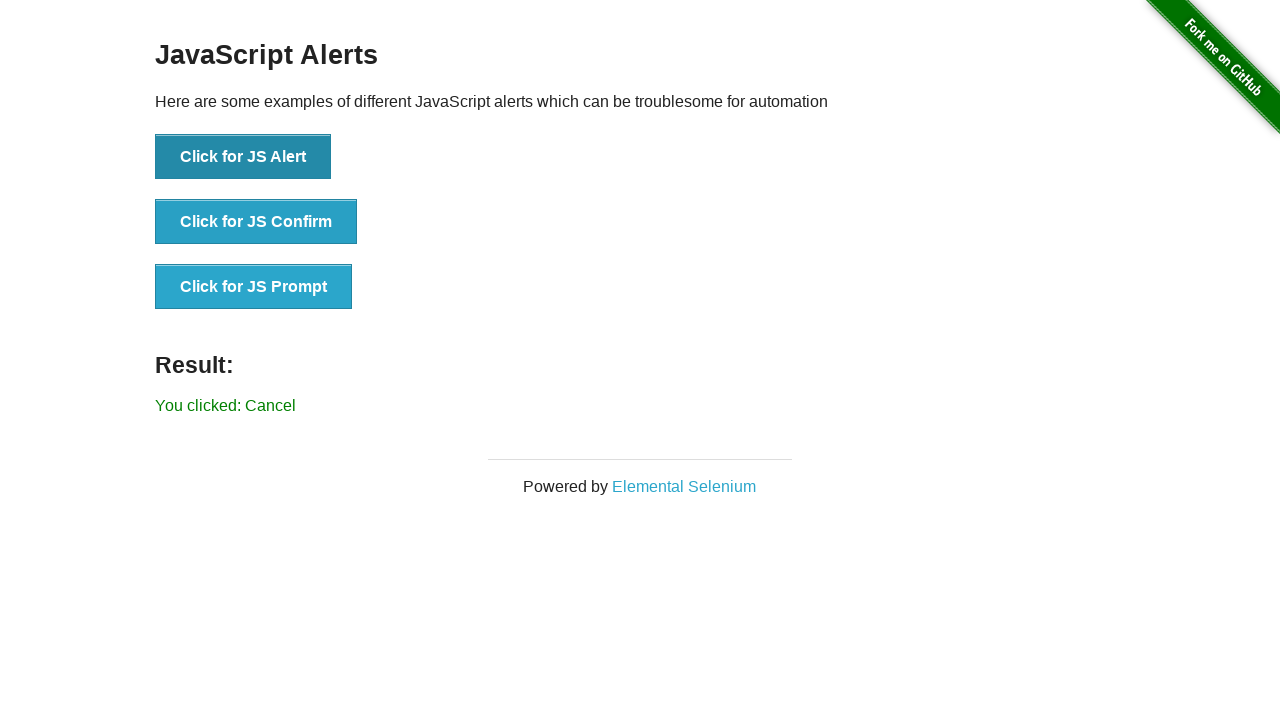

Waited for confirm dialog result to update
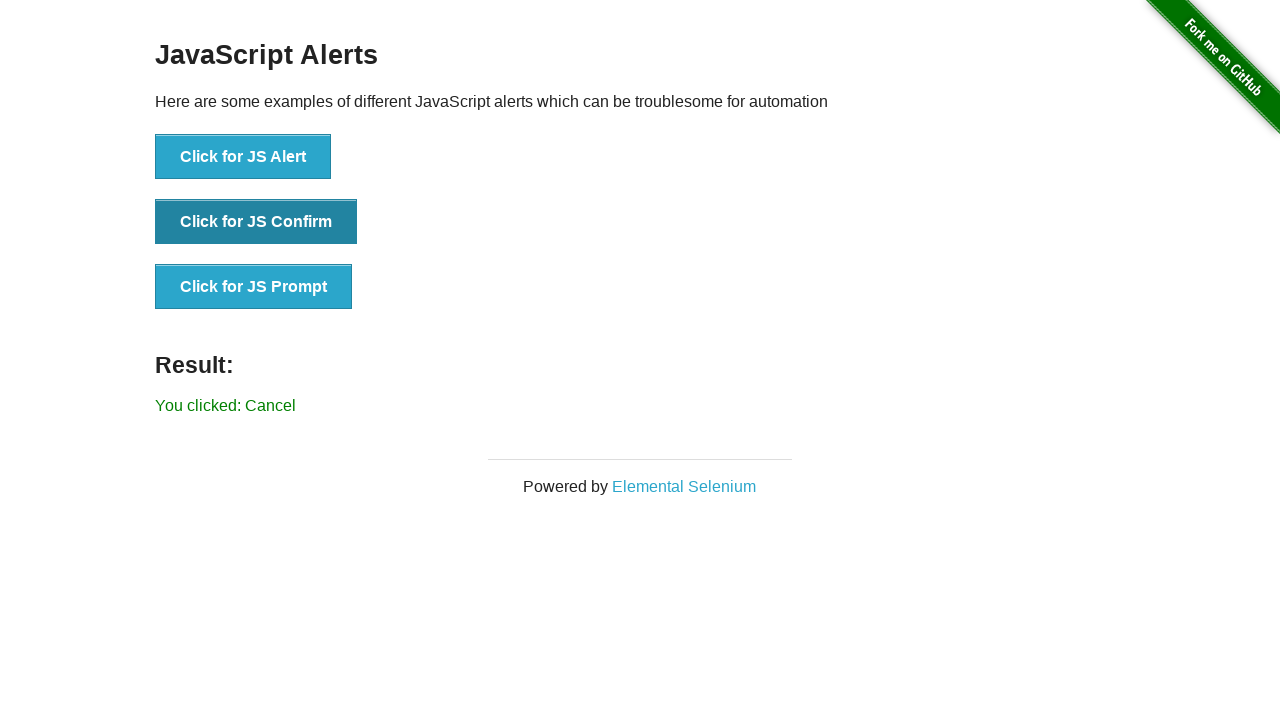

Set up dialog handler to accept prompt with text 'Hello'
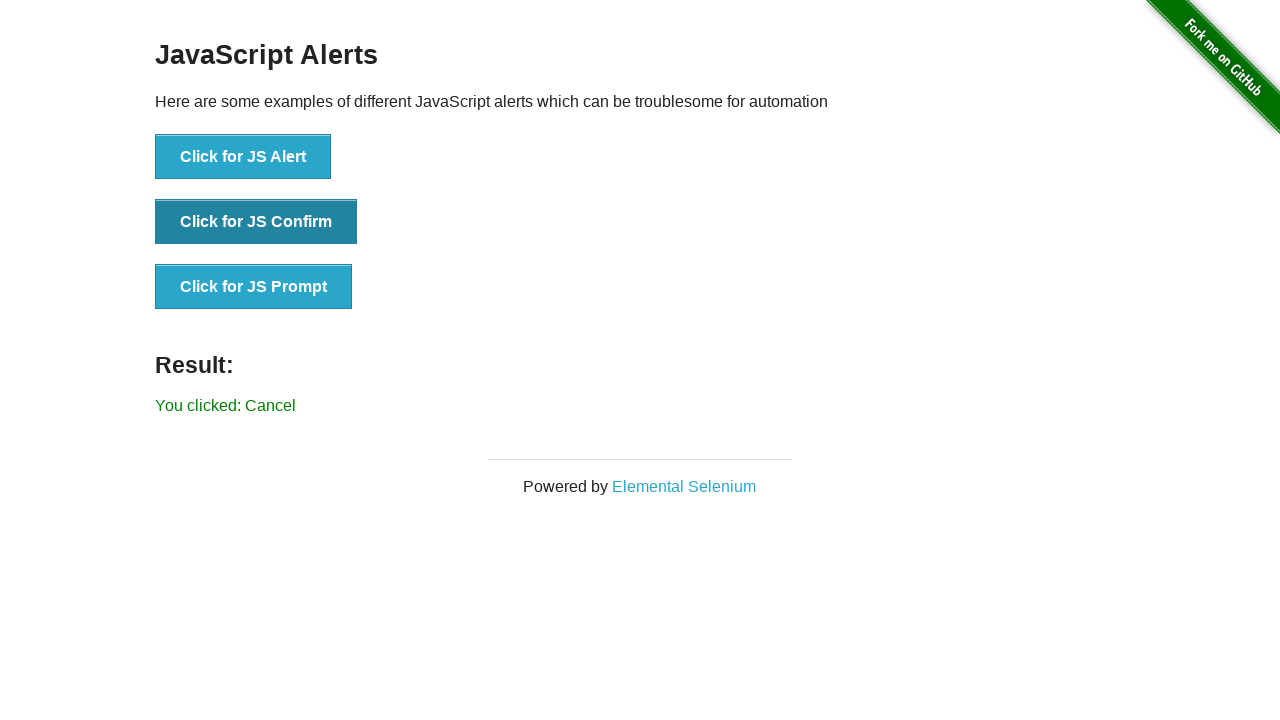

Clicked third button to trigger prompt dialog at (254, 287) on ul li button >> nth=2
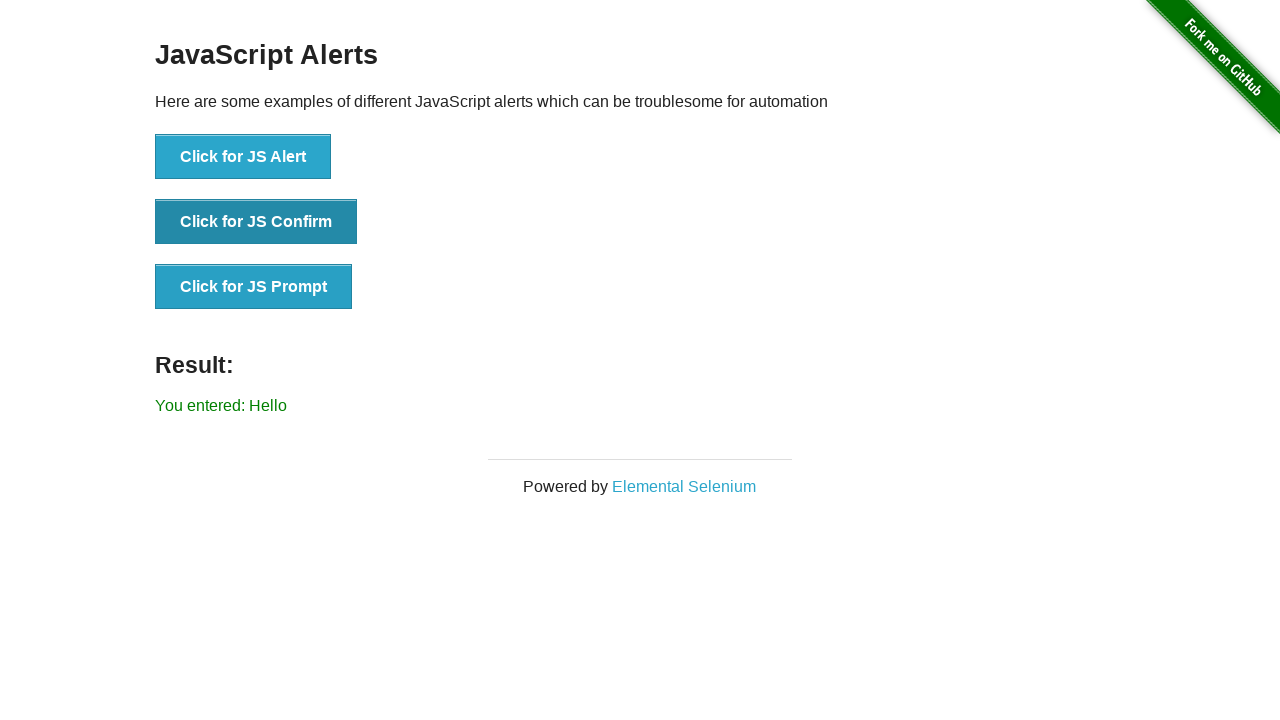

Result element appeared after handling all three alerts
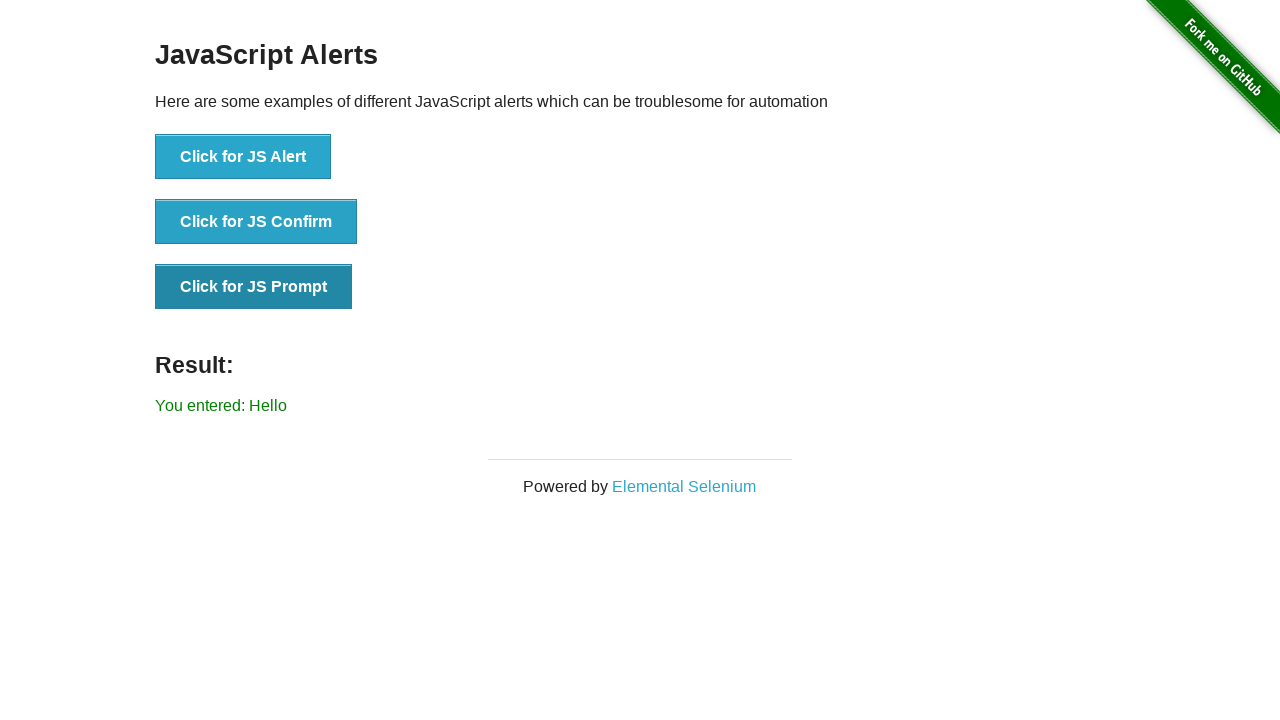

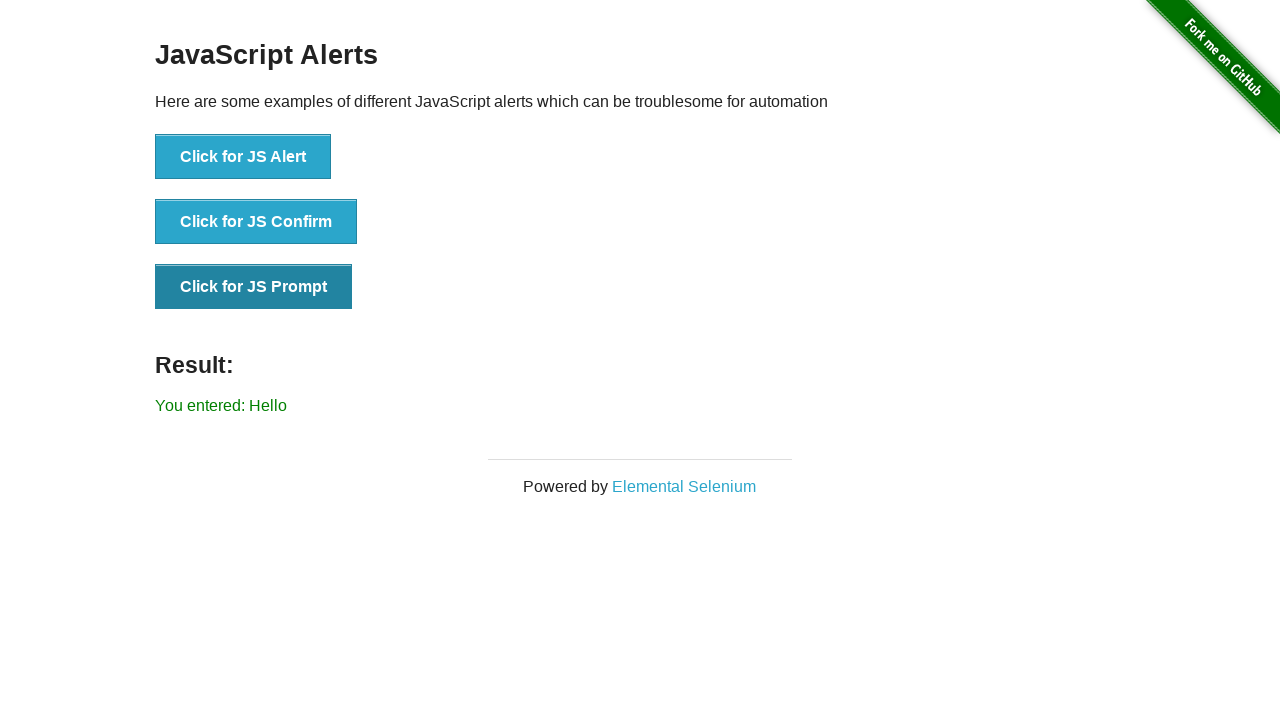